Tests checkbox functionality by checking and unchecking checkboxes, and verifying multiple checkbox selections

Starting URL: https://rahulshettyacademy.com/AutomationPractice/

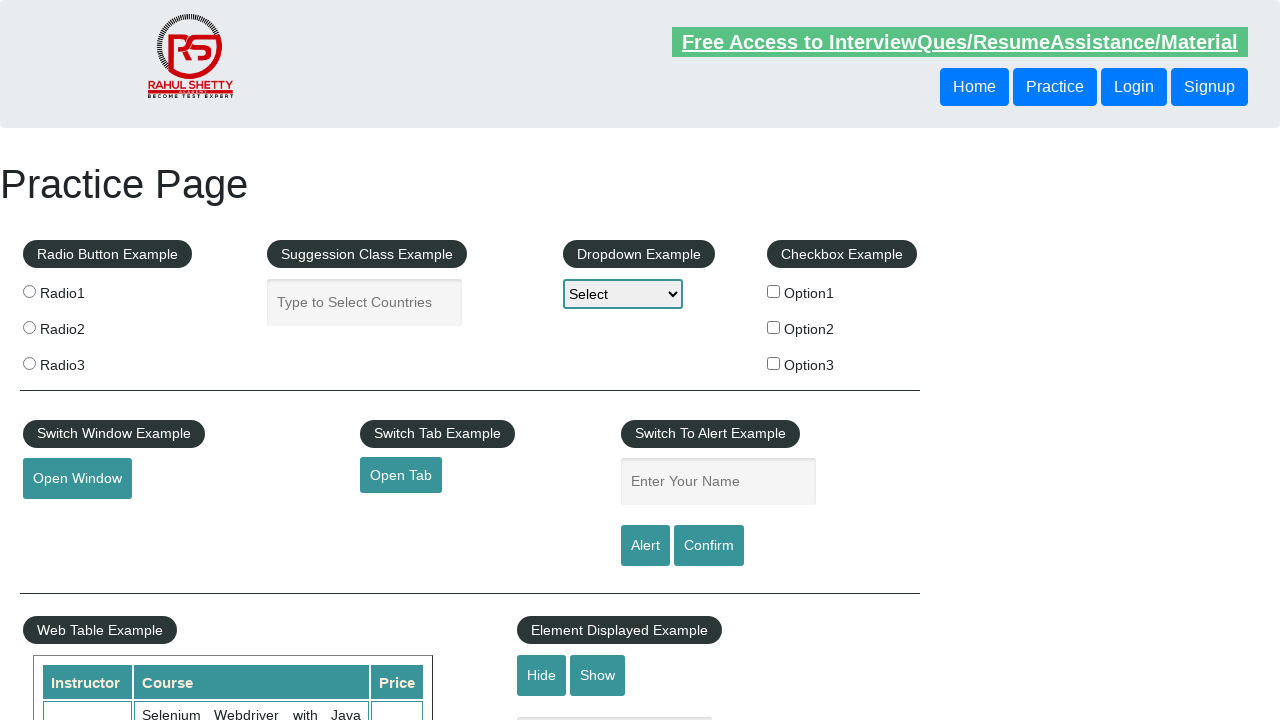

Checked the first checkbox option (checkBoxOption1) at (774, 291) on #checkBoxOption1
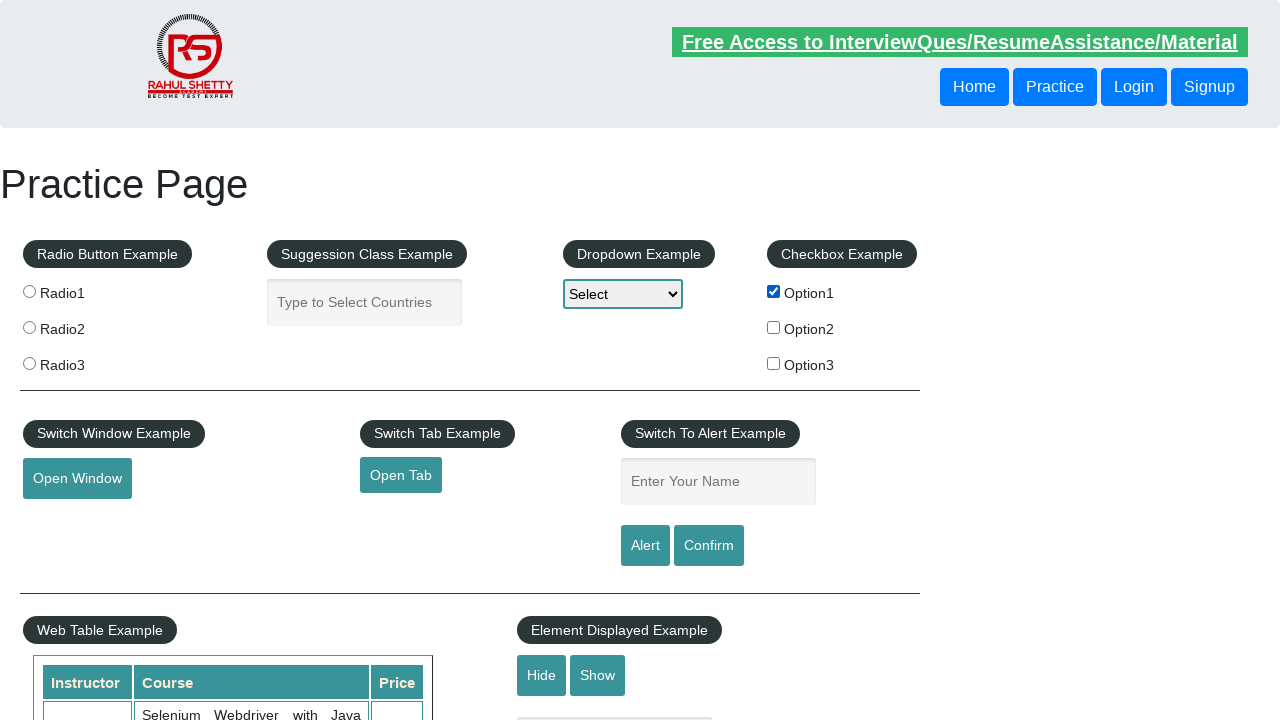

Verified that checkBoxOption1 is checked
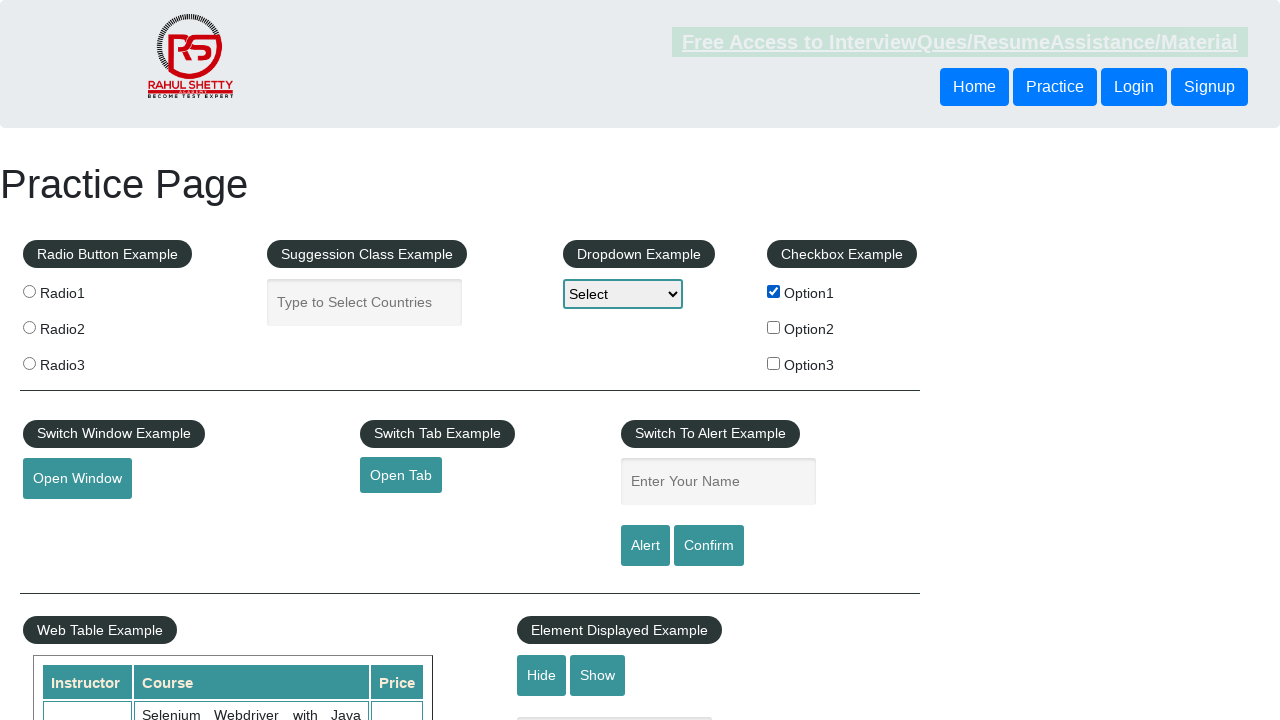

Unchecked the first checkbox option (checkBoxOption1) at (774, 291) on #checkBoxOption1
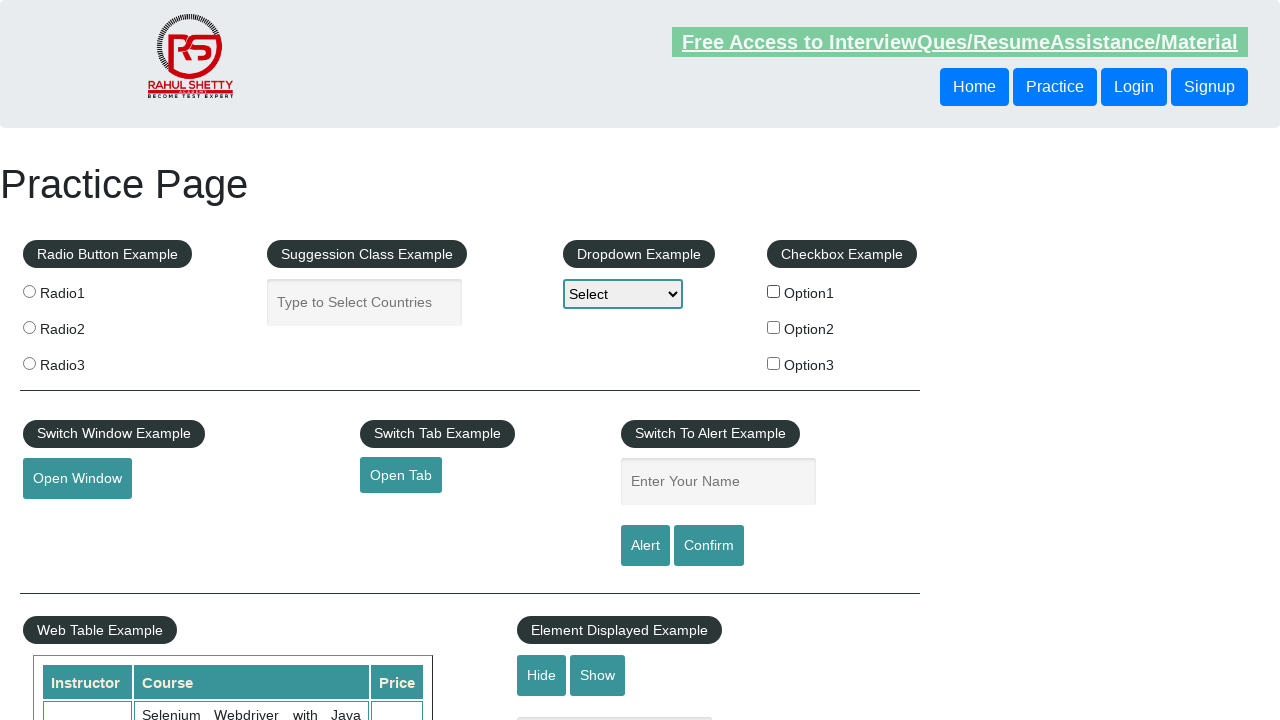

Verified that checkBoxOption1 is unchecked
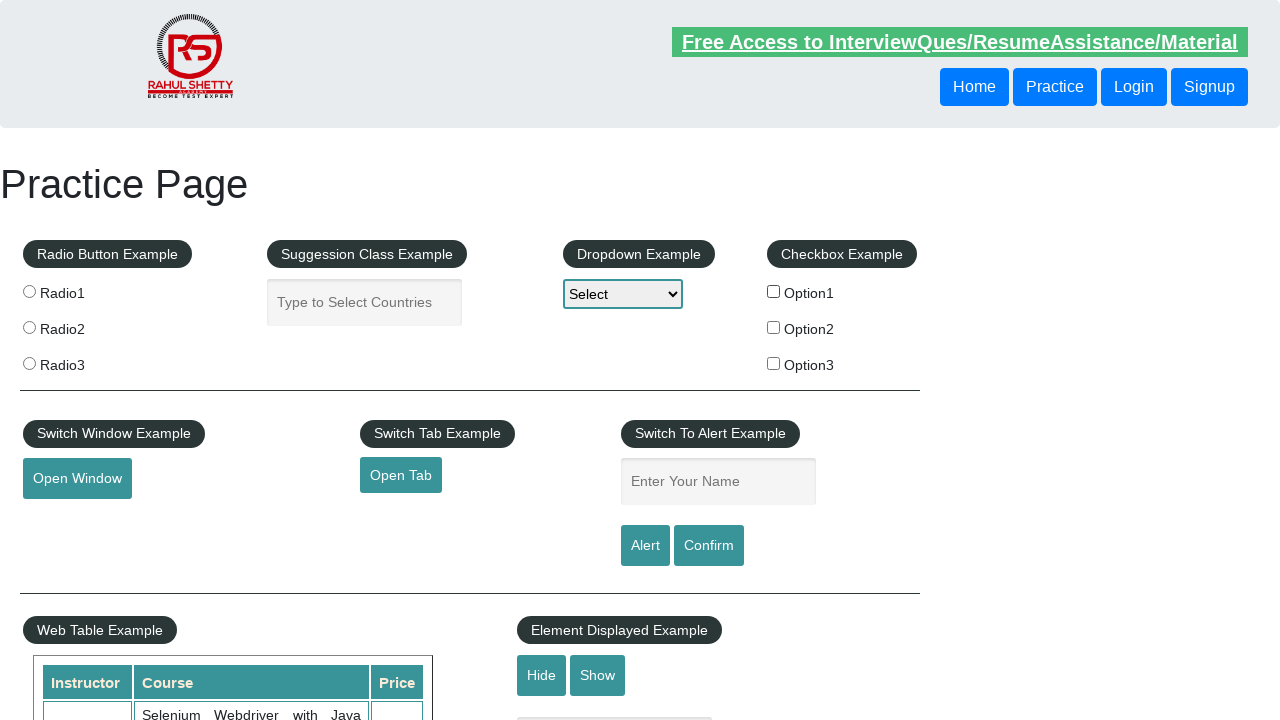

Checked checkBoxOption1 again for multiple selection test at (774, 291) on #checkBoxOption1
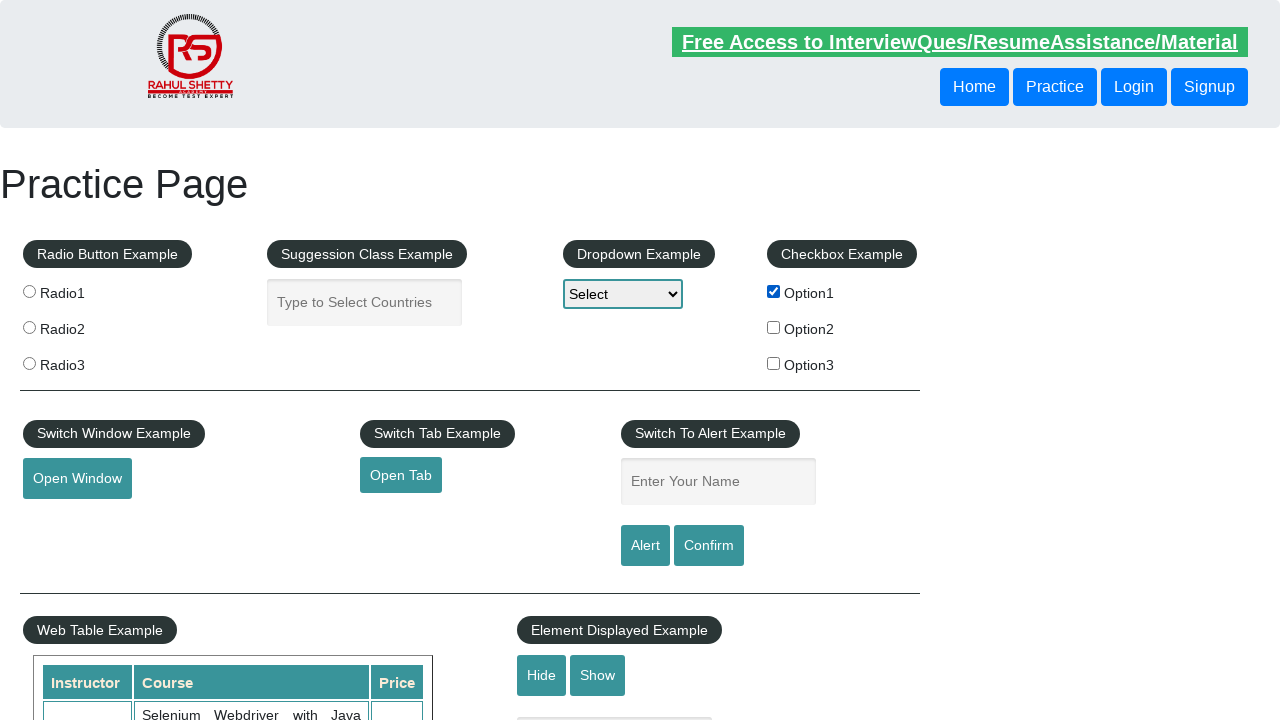

Checked the second checkbox option (checkBoxOption2) at (774, 327) on #checkBoxOption2
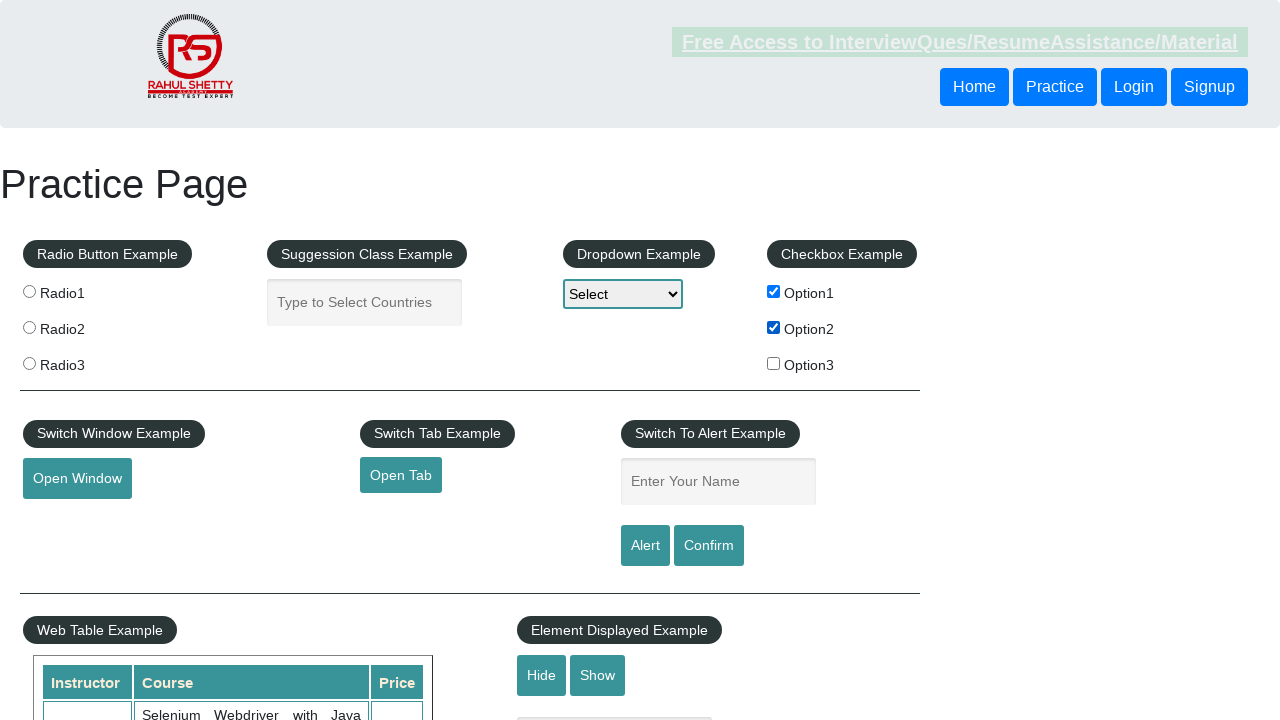

Verified that checkBoxOption1 is still checked
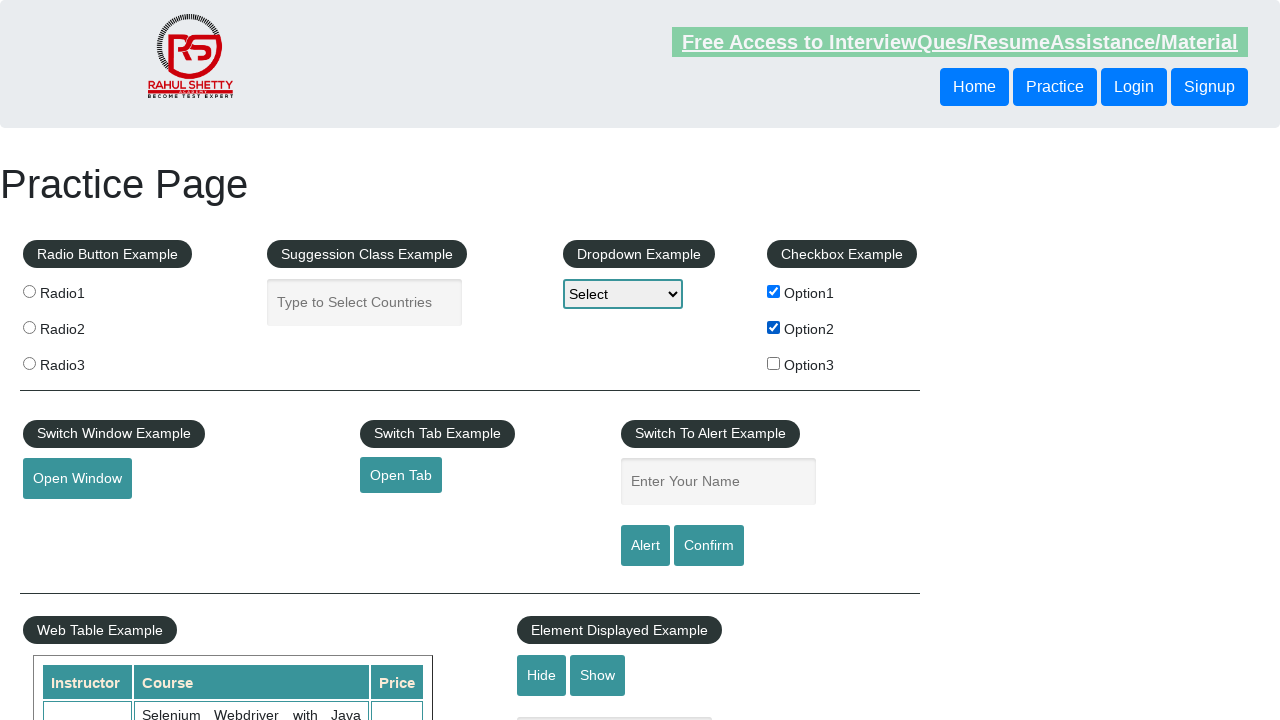

Verified that checkBoxOption2 is checked
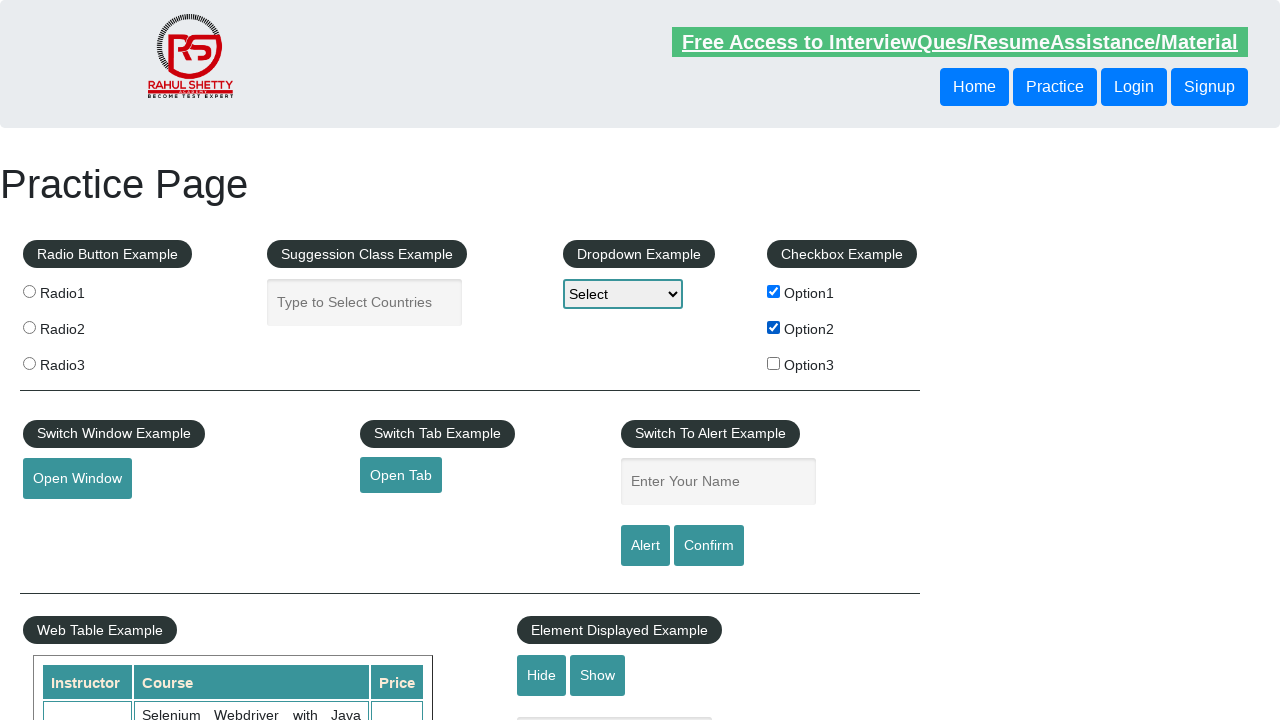

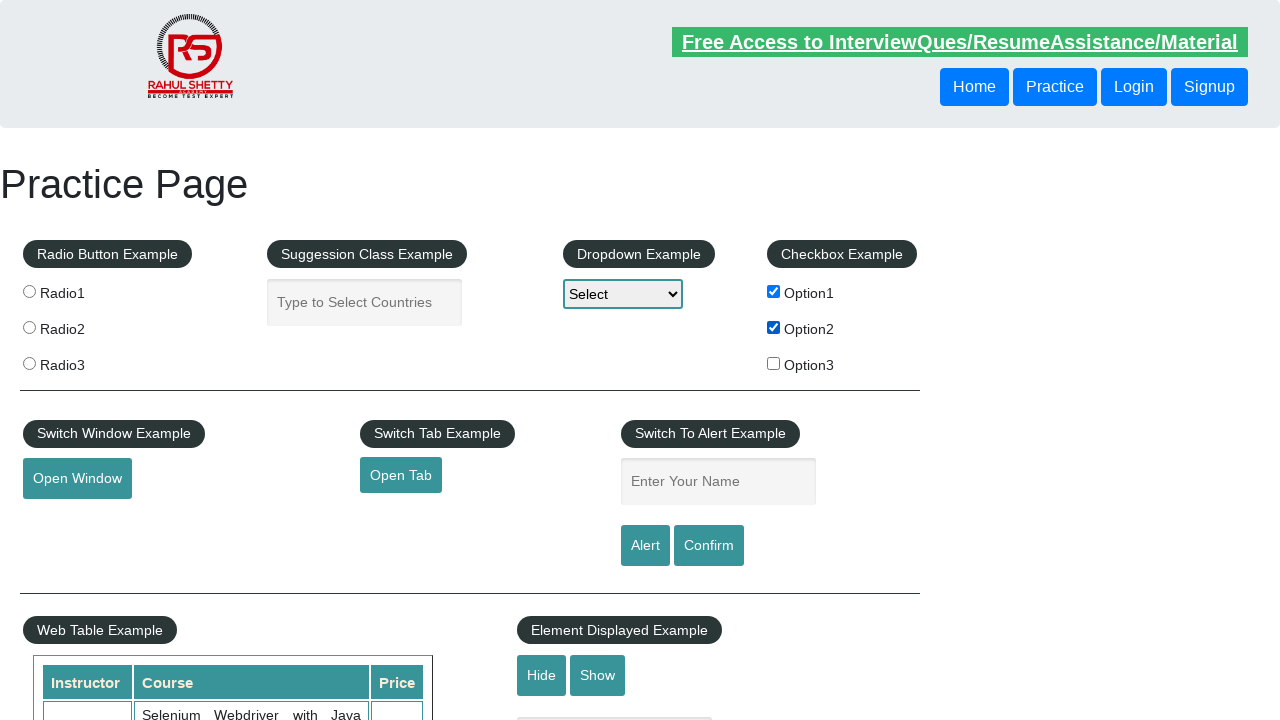